Tests jQuery UI tooltip functionality by switching to a demo iframe, interacting with an age input field, hovering to trigger the tooltip display, and entering a value in the field.

Starting URL: https://jqueryui.com/tooltip/

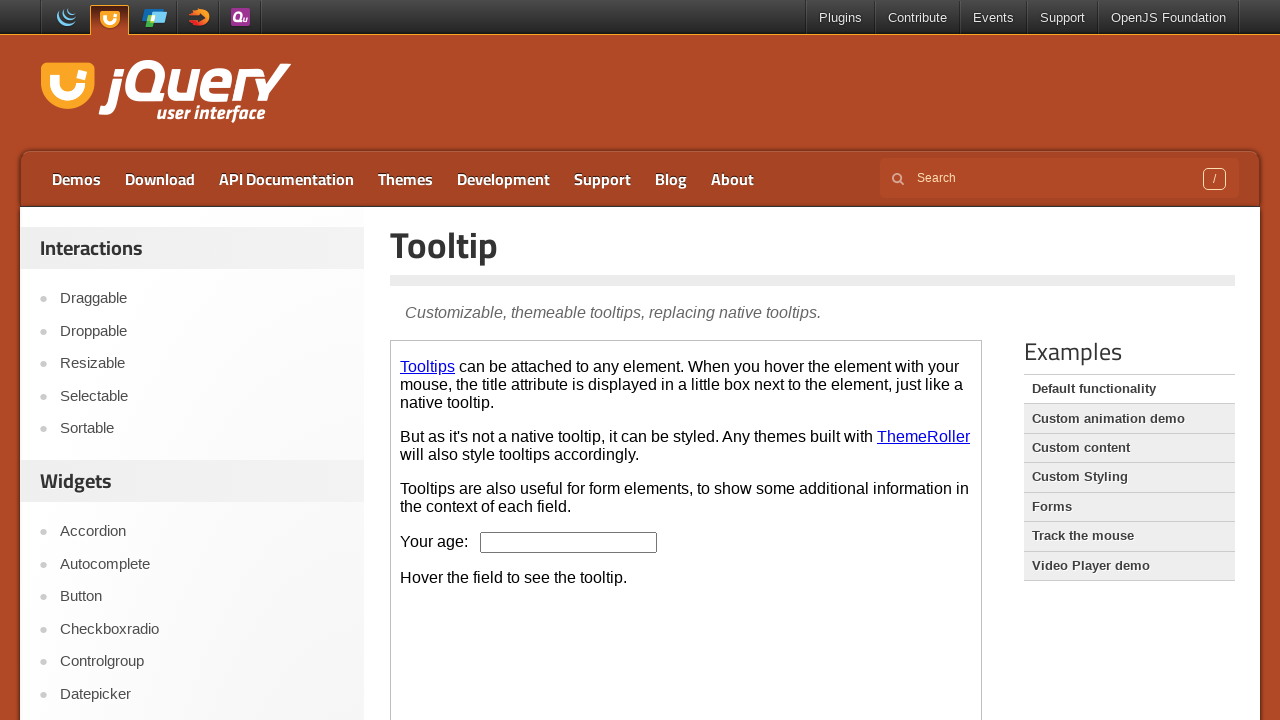

Located and switched to the demo iframe
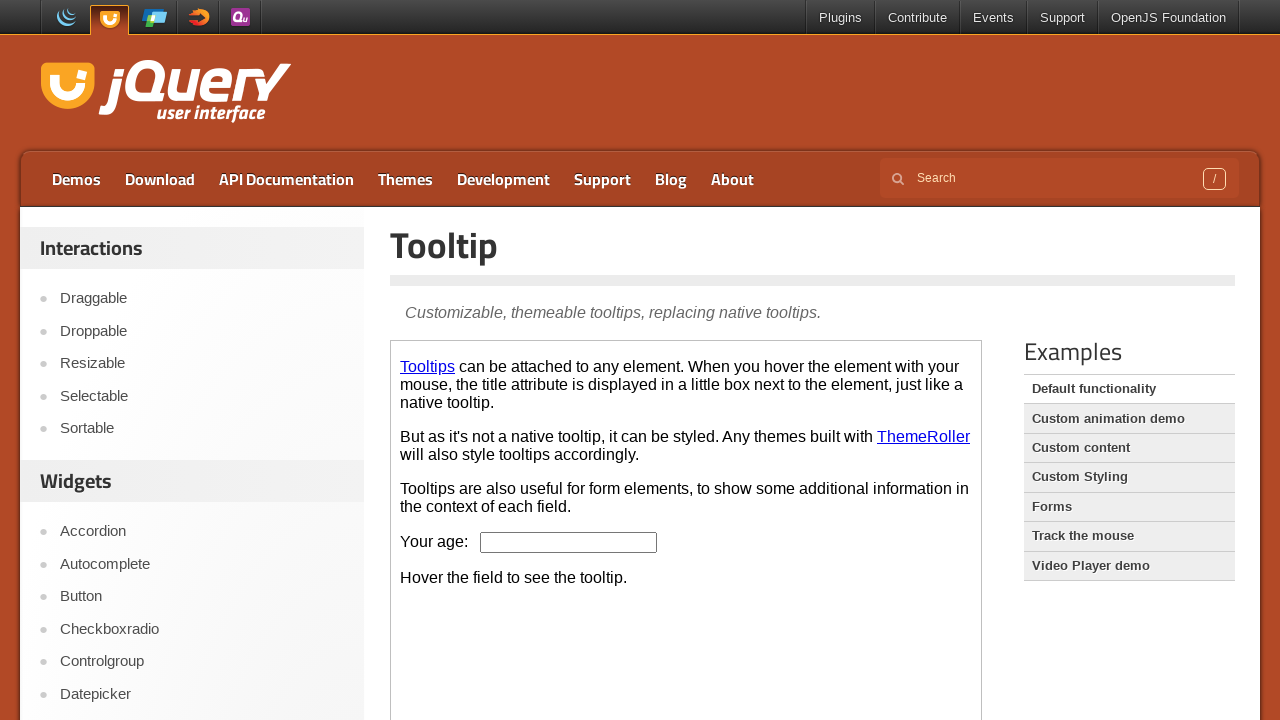

Pressed ArrowDown key on the age input field on .demo-frame >> internal:control=enter-frame >> #age
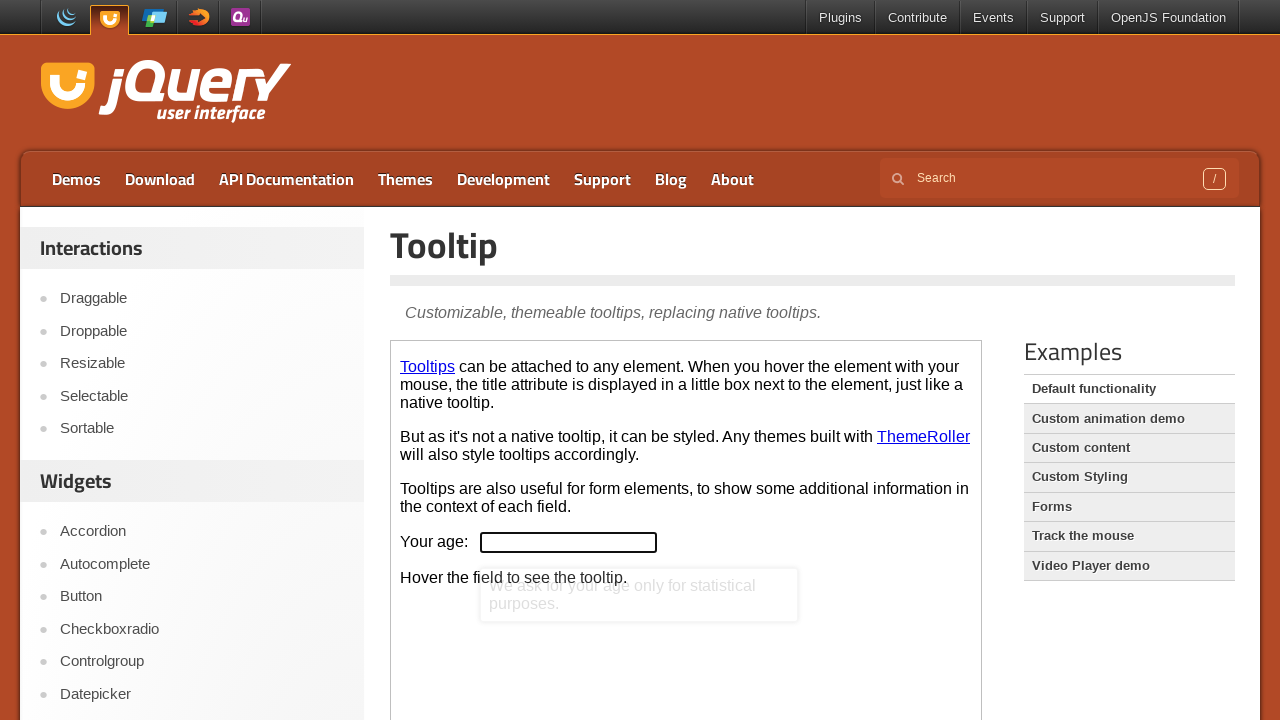

Hovered over the age input field to trigger tooltip at (569, 542) on .demo-frame >> internal:control=enter-frame >> #age
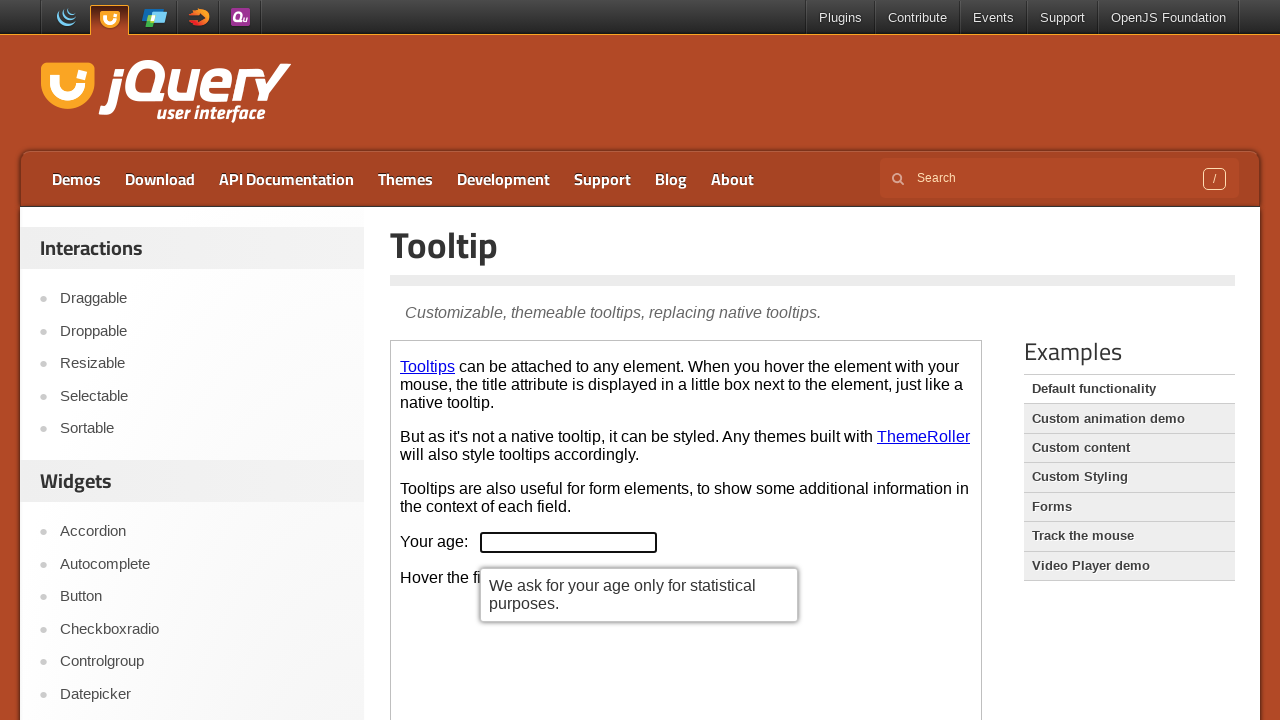

Tooltip appeared and became visible
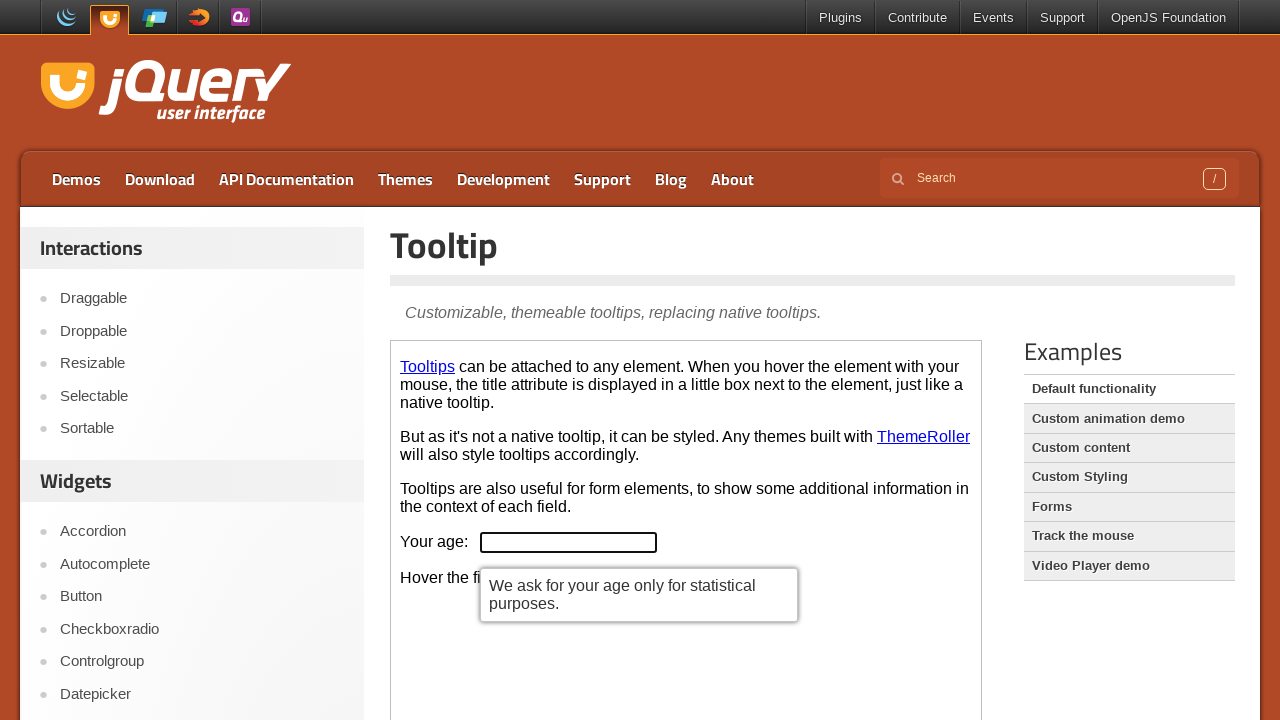

Filled age input field with value '25' on .demo-frame >> internal:control=enter-frame >> #age
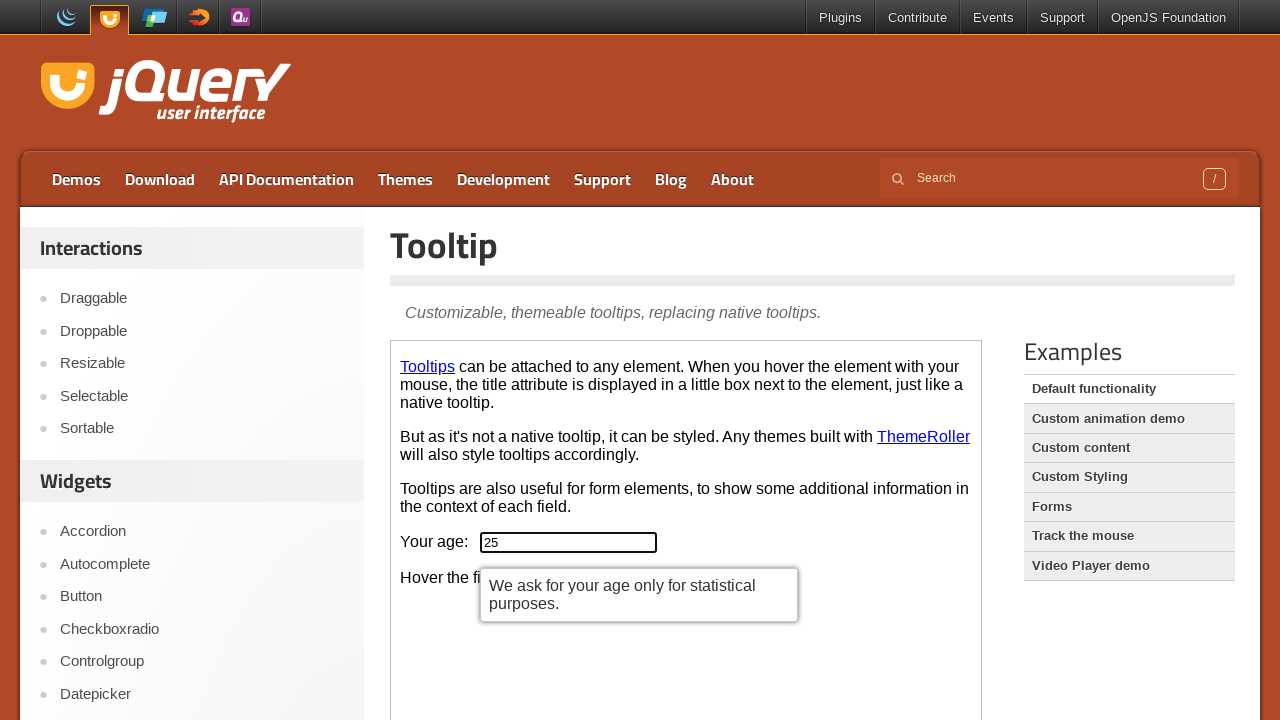

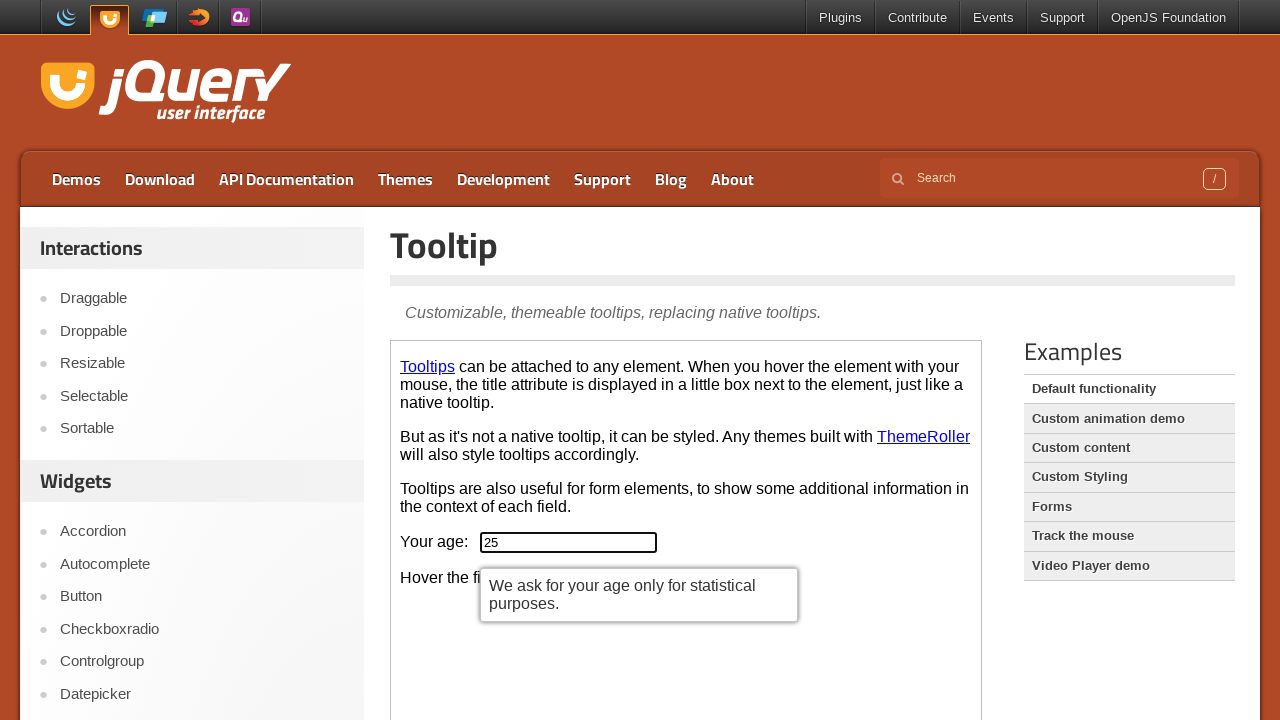